Tests GitHub advanced search by selecting Python language, setting stars filter to >2000, specifying a filename, and submitting the search

Starting URL: https://github.com/search/advanced

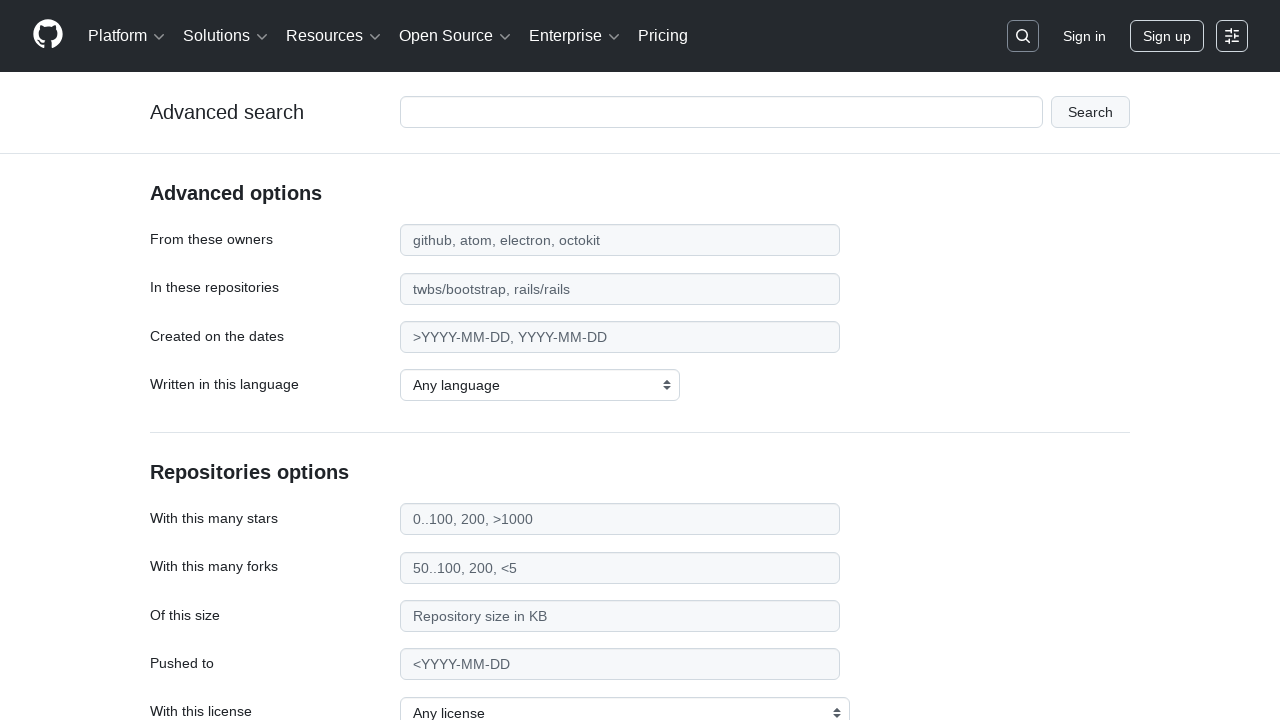

Selected Python from the language dropdown on select#search_language
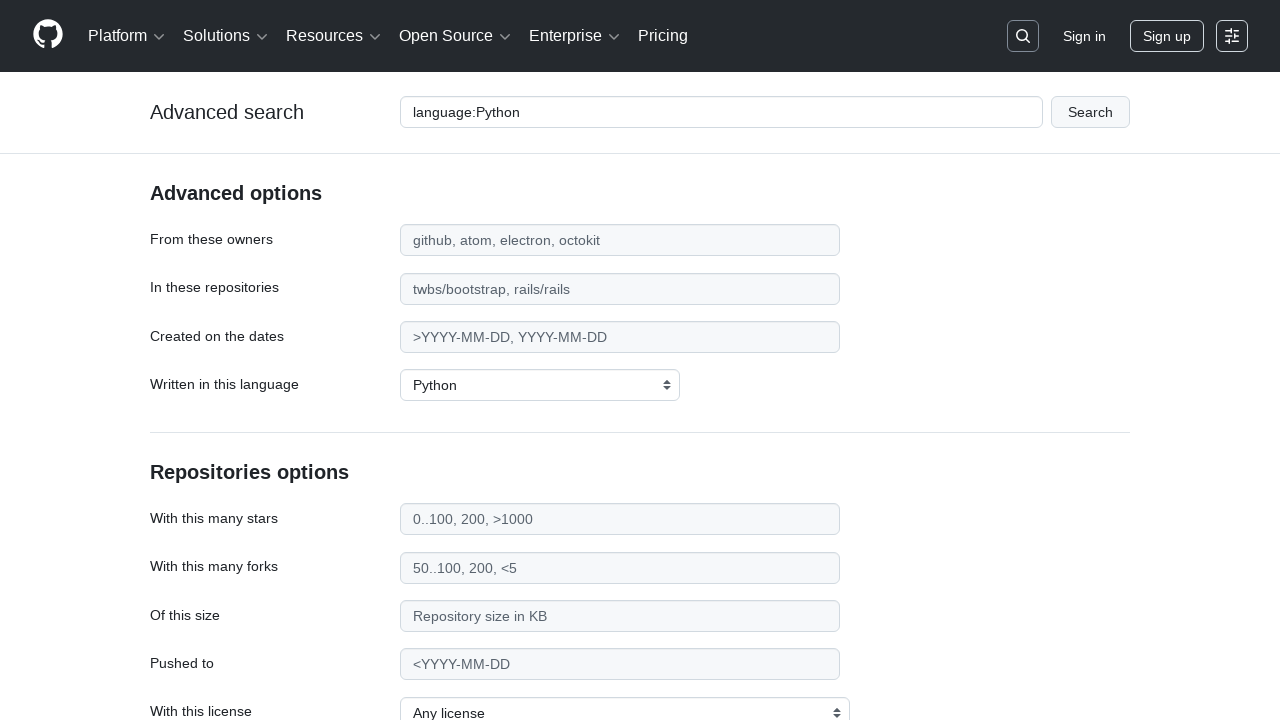

Entered stars filter '>2000' on input#search_stars
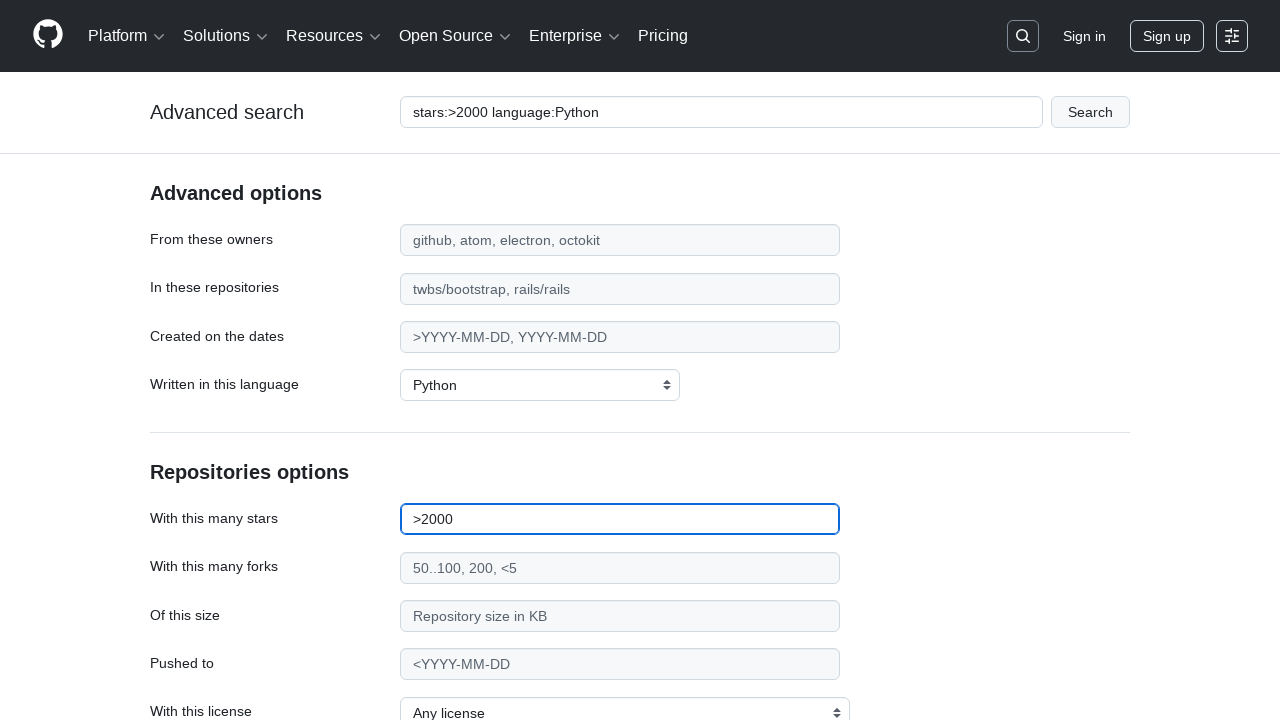

Entered filename filter 'environment.yml' on input#search_filename
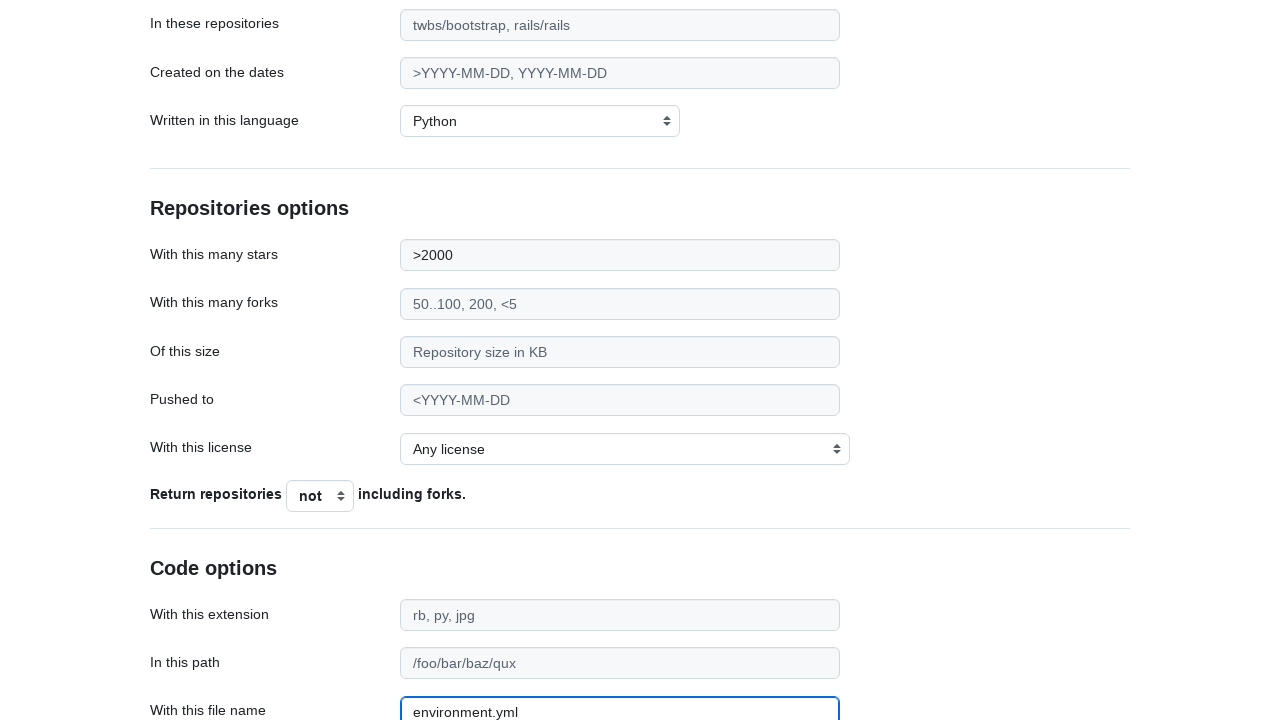

Clicked the search button to submit the form at (190, 575) on div.form-group.flattened button
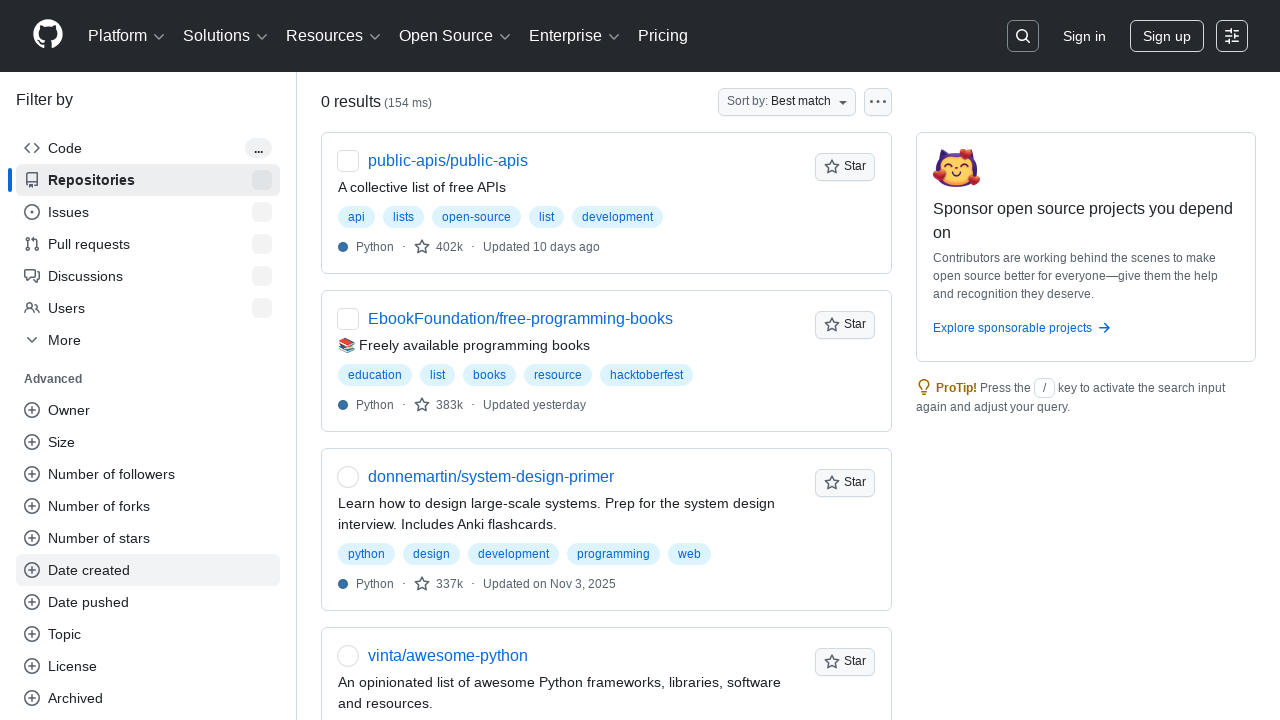

Search results loaded successfully
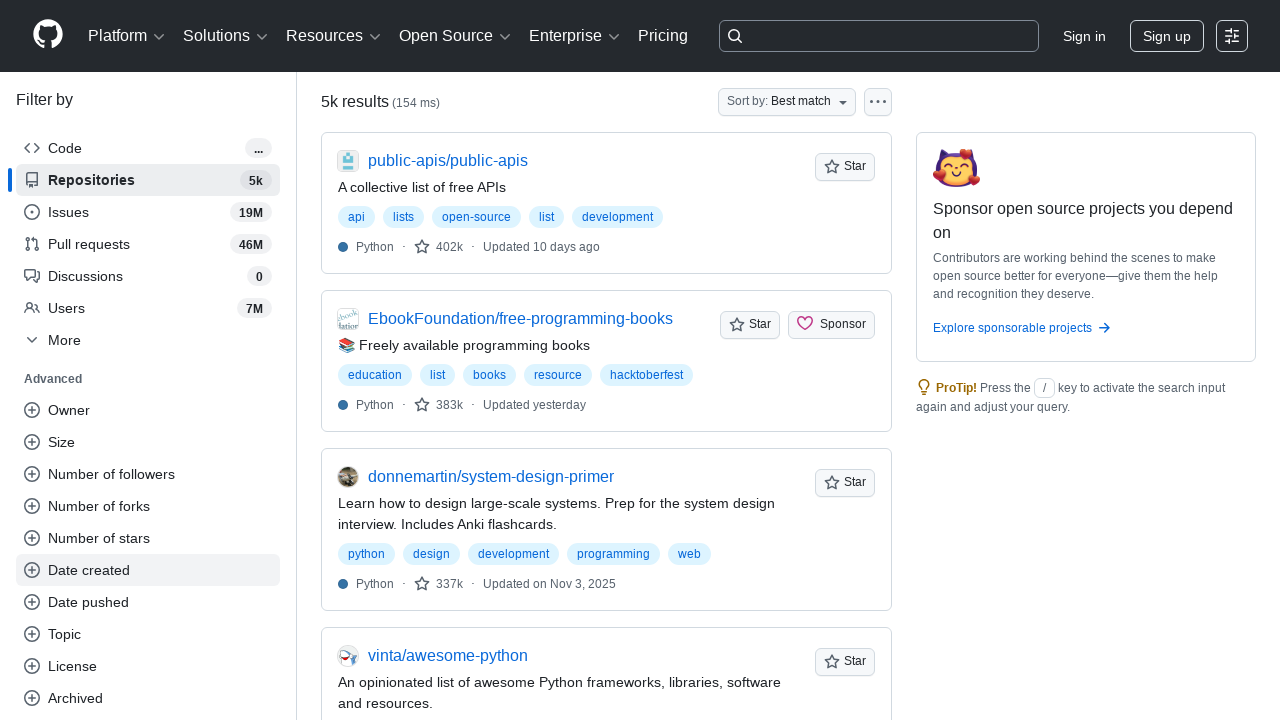

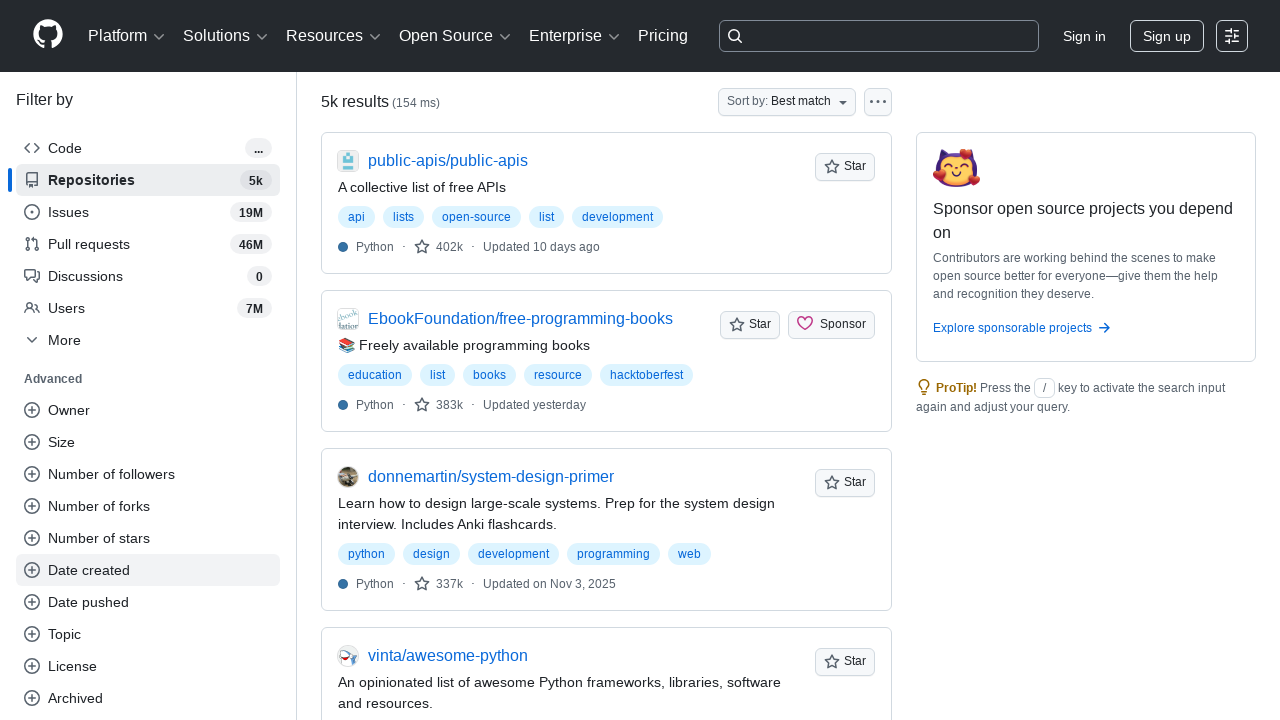